Navigates to a Twitch channel's video archive page and waits for the video listings to load

Starting URL: https://www.twitch.tv/xargon0731/videos?filter=archives&sort=time

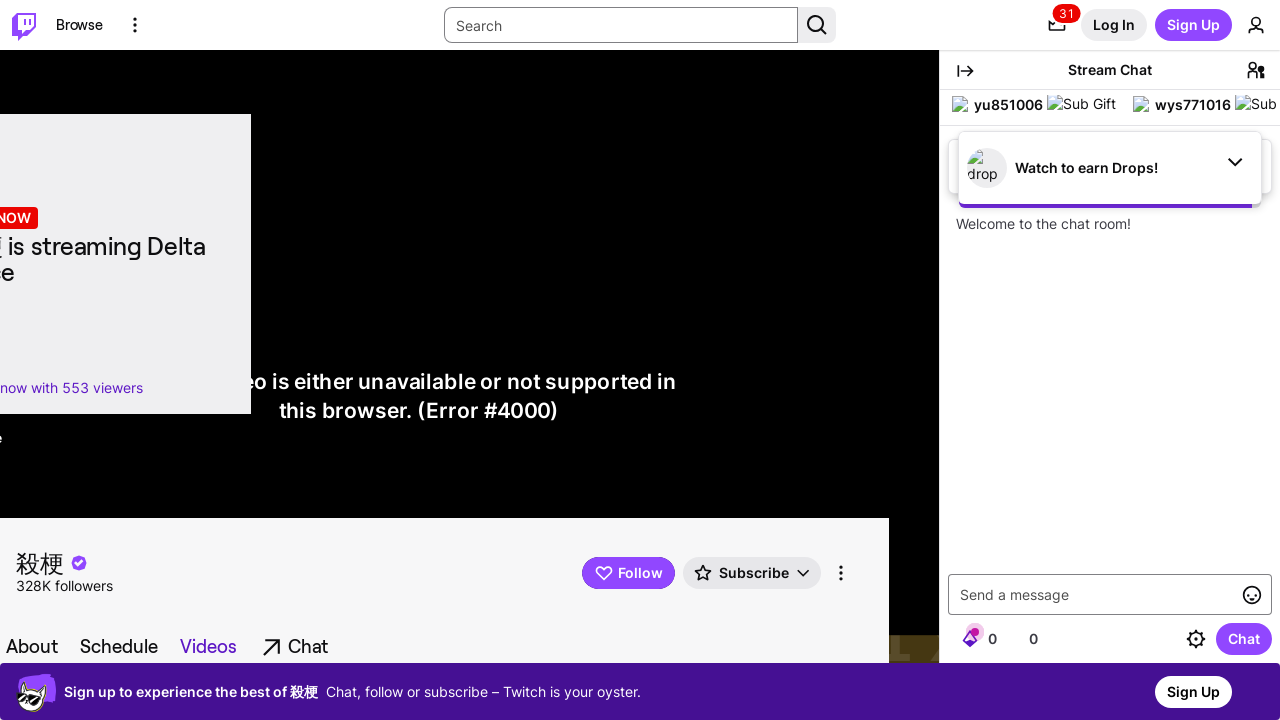

Waited for page to reach networkidle load state
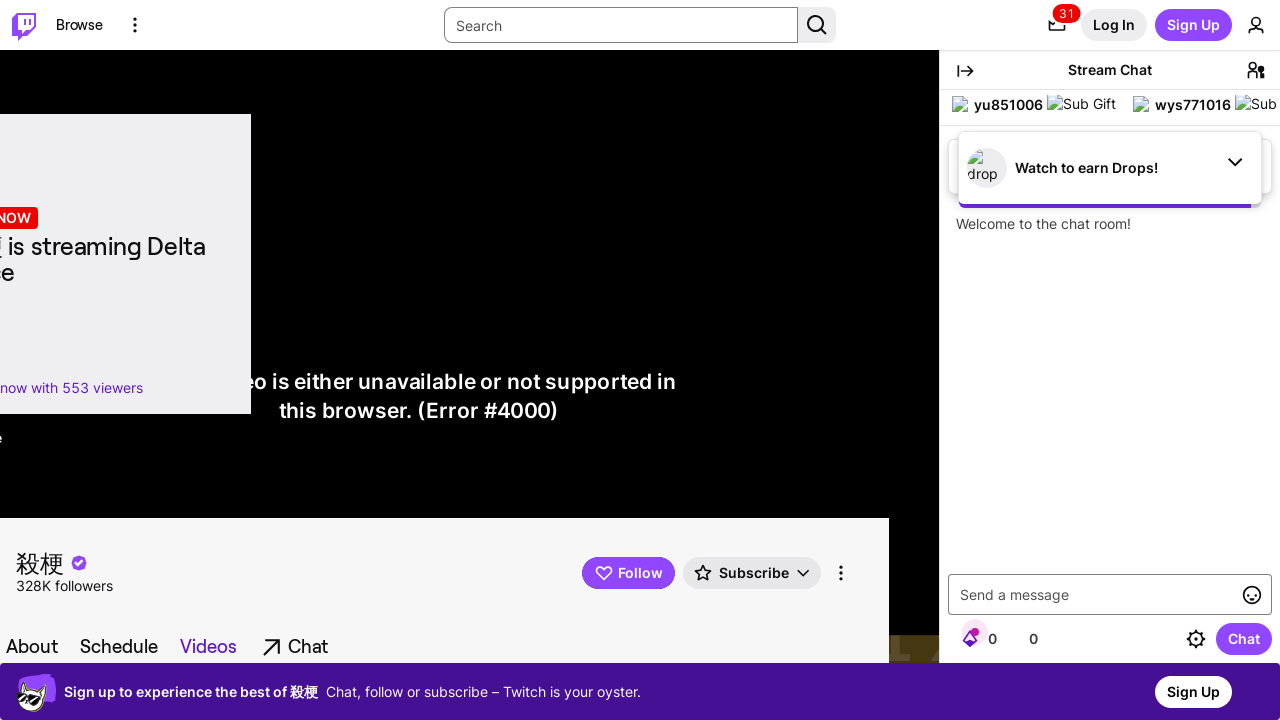

Video listings container loaded on Twitch channel archive page
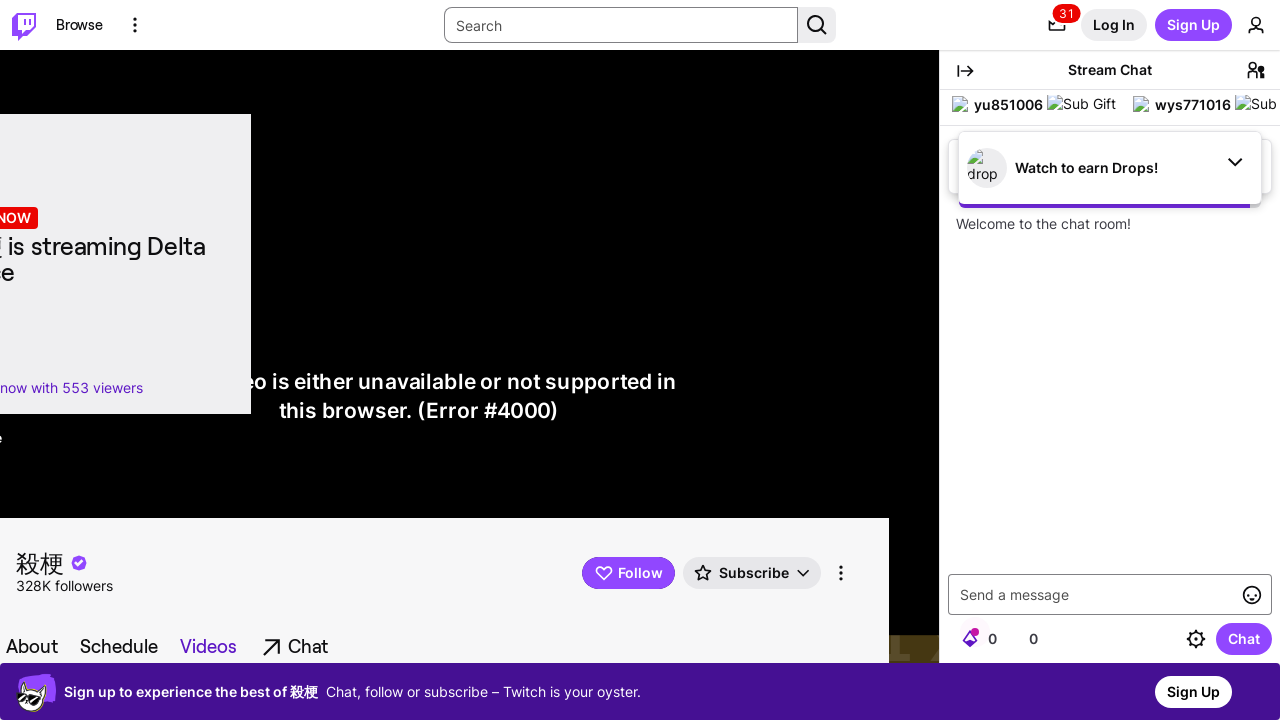

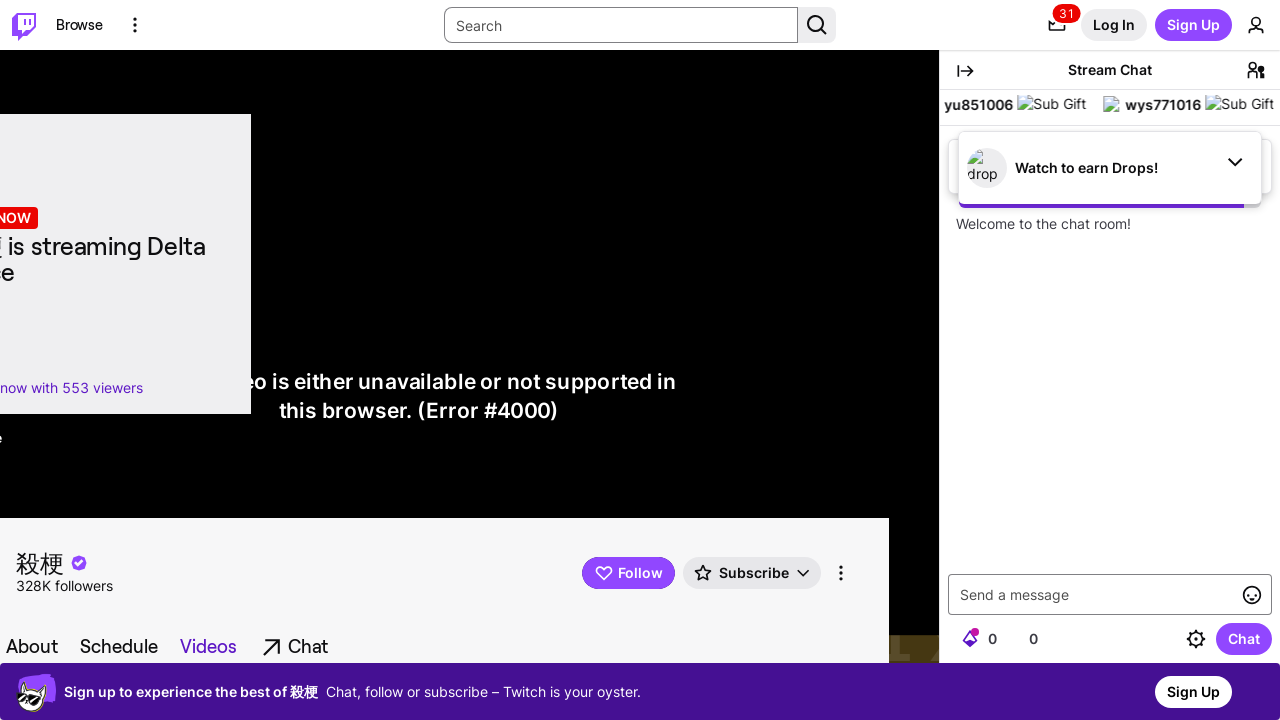